Tests navigation to Westpac's KiwiSaver retirement calculator by clicking through the calculators menu and accessing the contributions/future balance checker

Starting URL: https://www.westpac.co.nz/

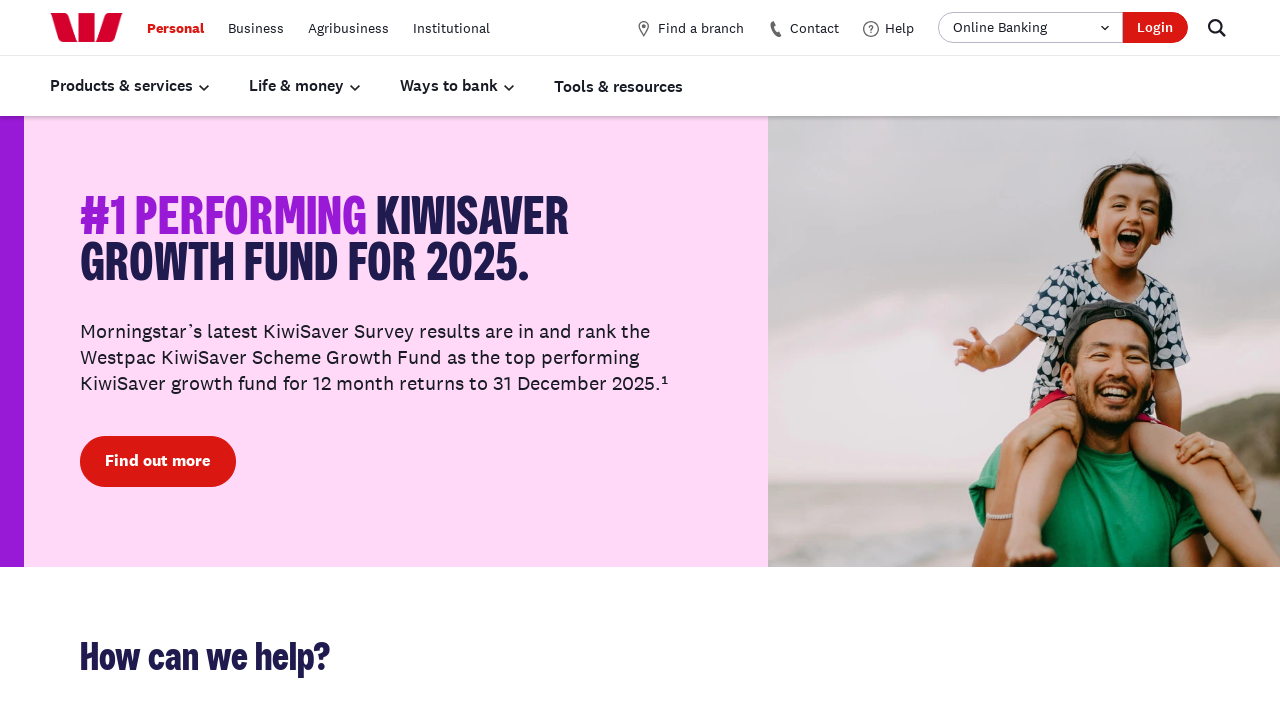

Clicked Calculators link in navigation at (1100, 361) on a:has-text('Calculators')
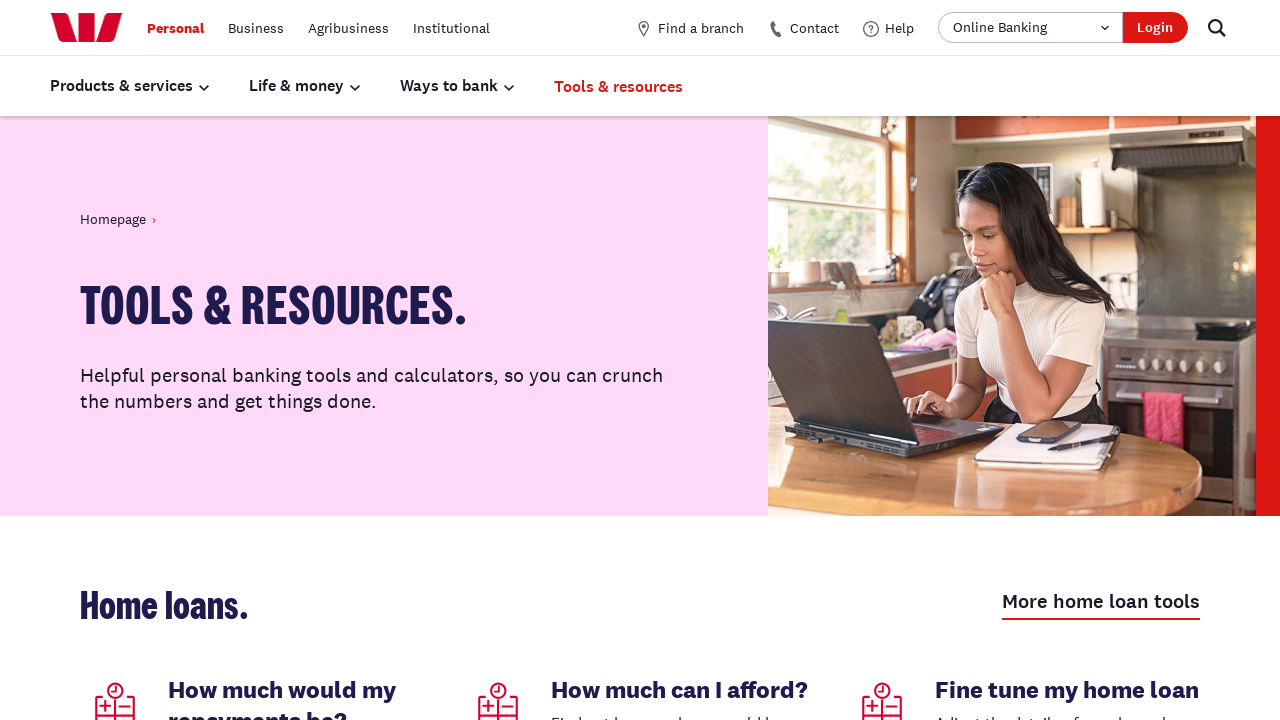

Waited 2 seconds for page to load
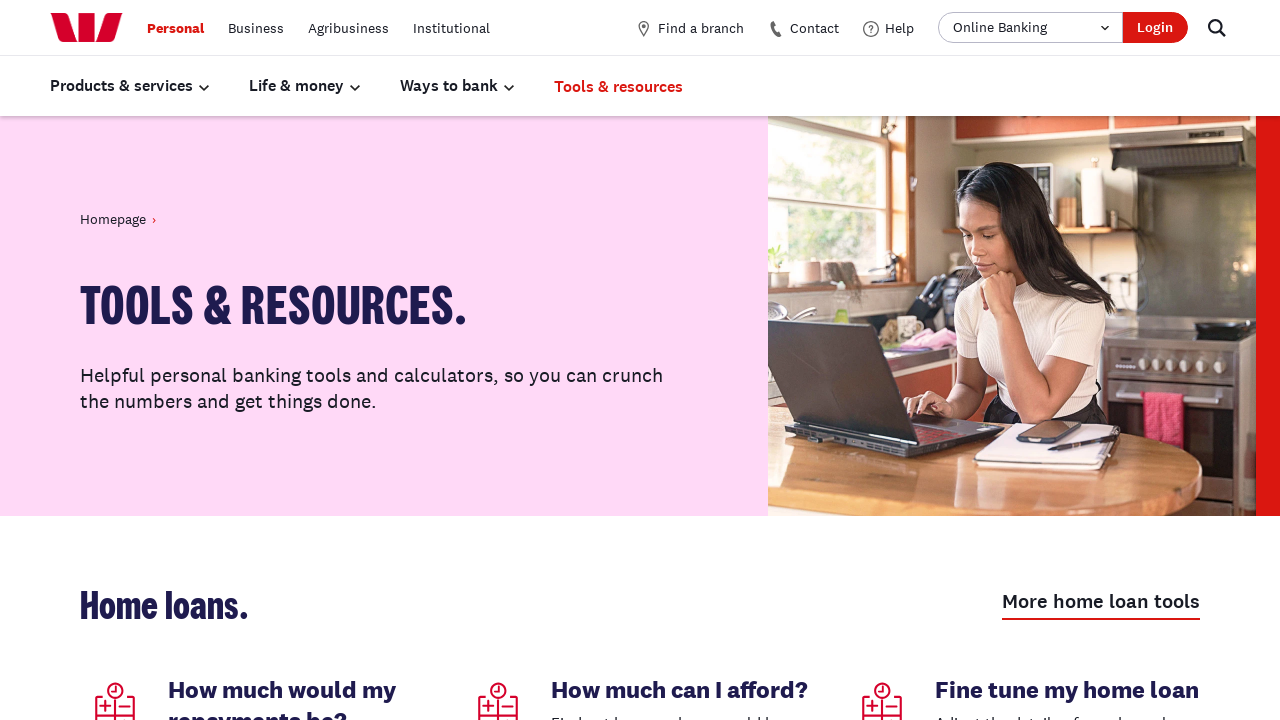

Clicked KiwiSaver contributions and future balance calculator link at (663, 348) on a:has-text('Check contributions and future balance')
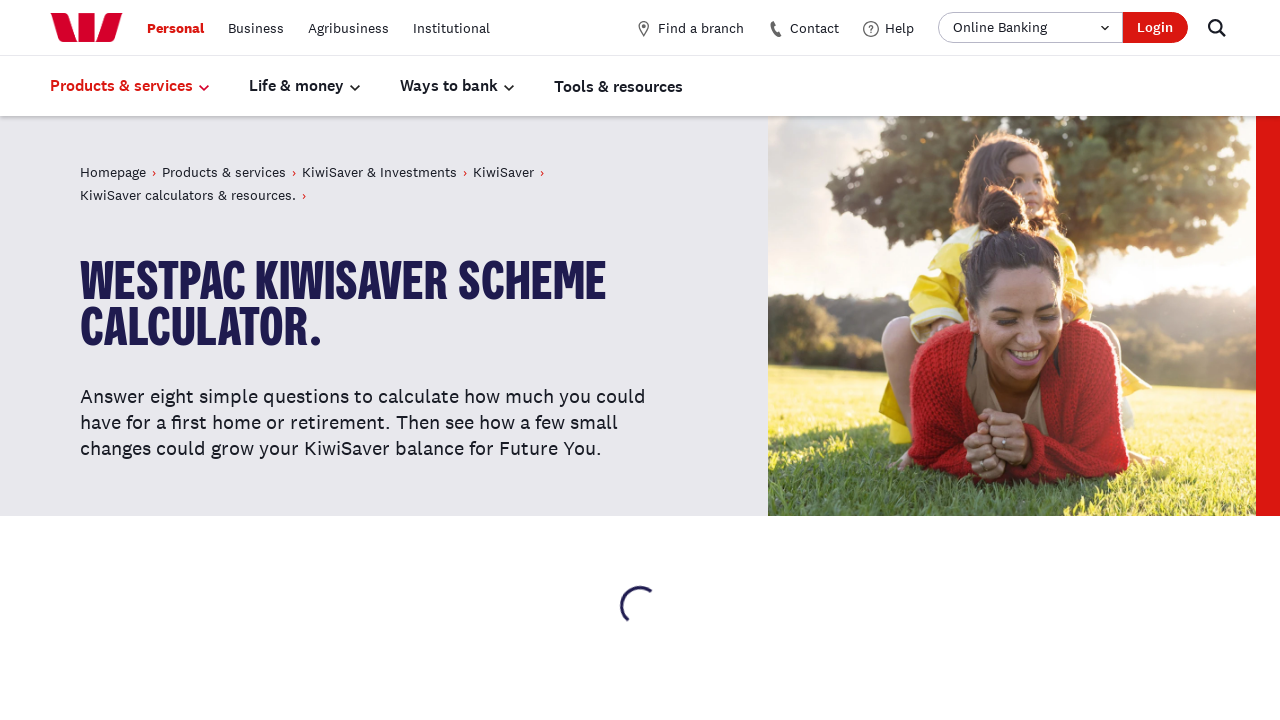

Waited 2 seconds for calculator page to load
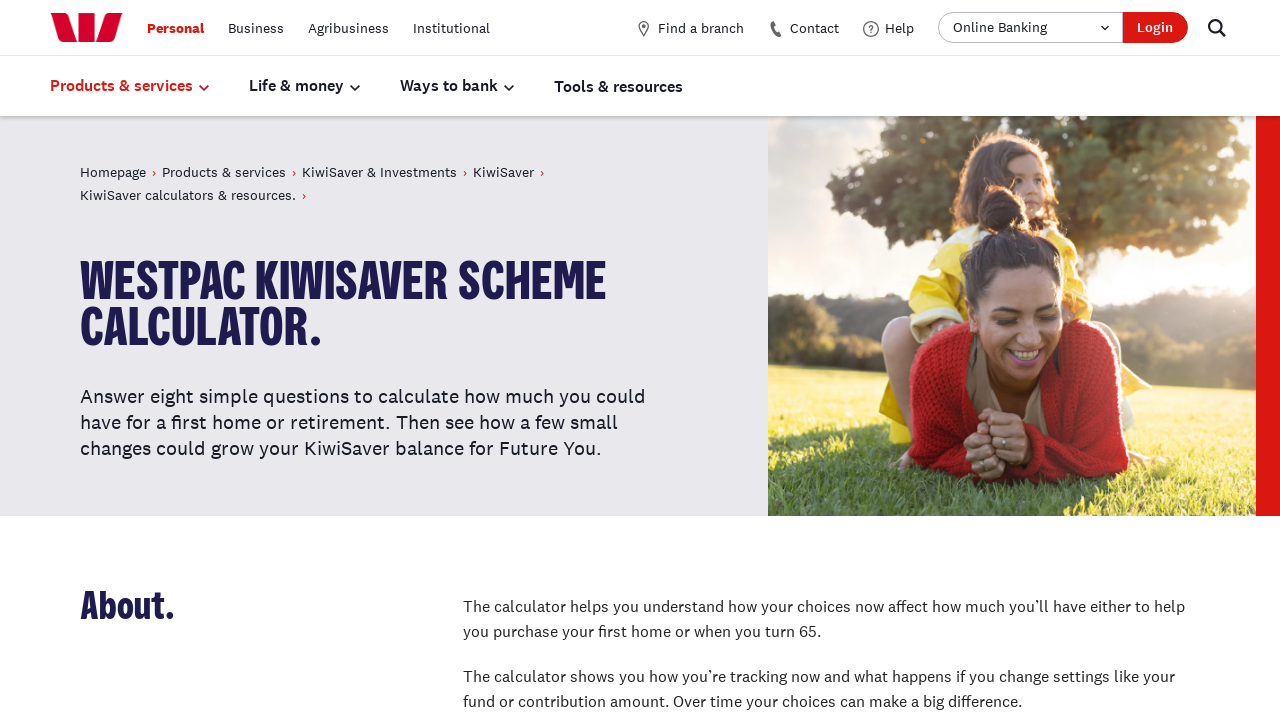

Clicked button to start calculator at (583, 360) on .MuiButton-label
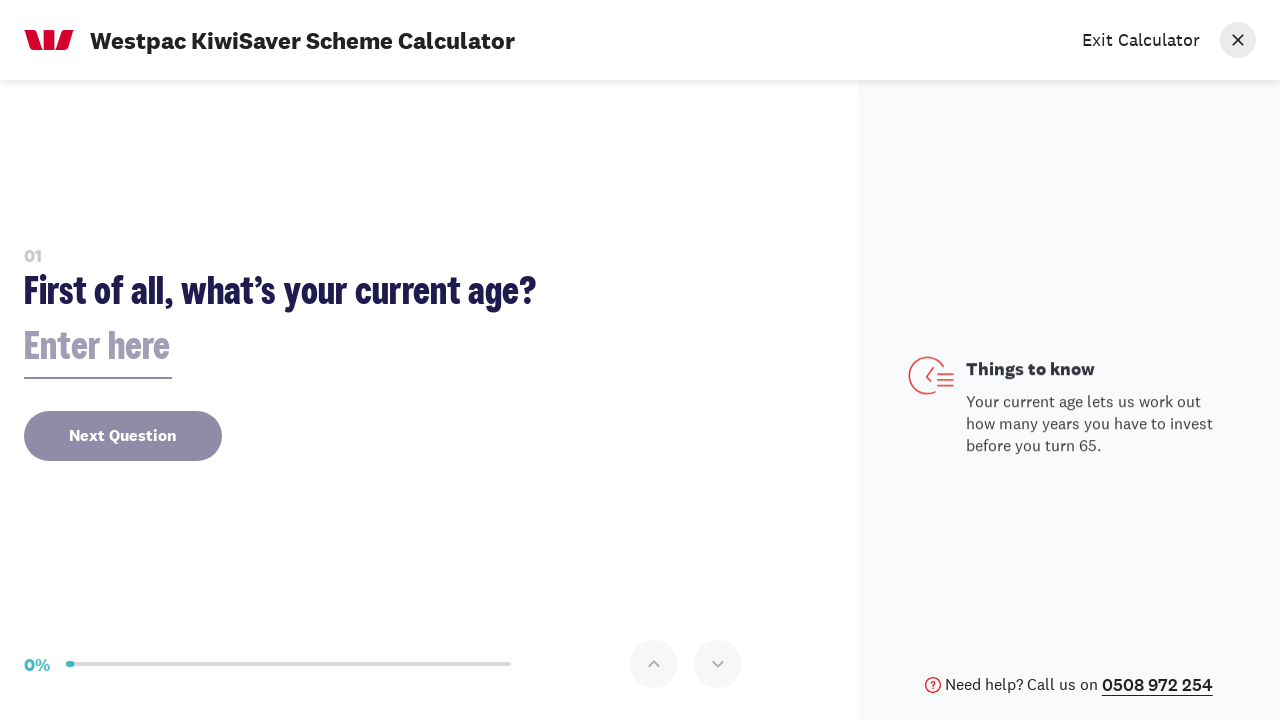

Calculator result dialog appeared
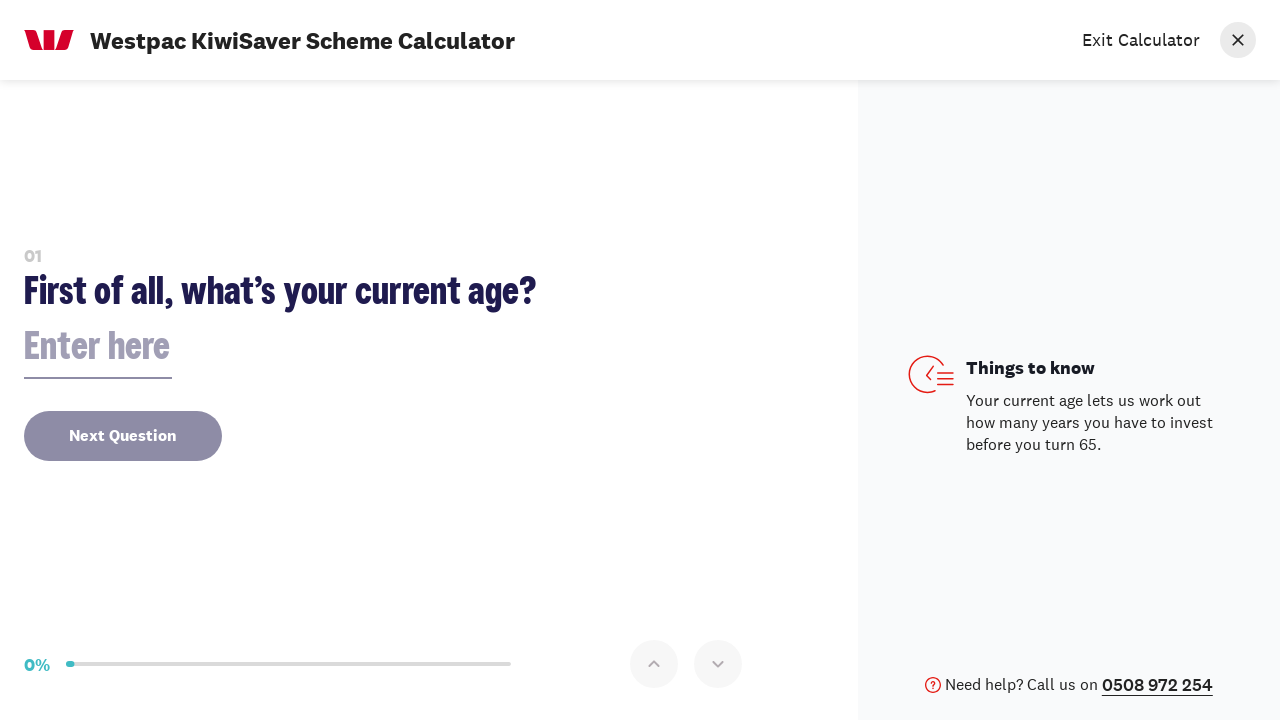

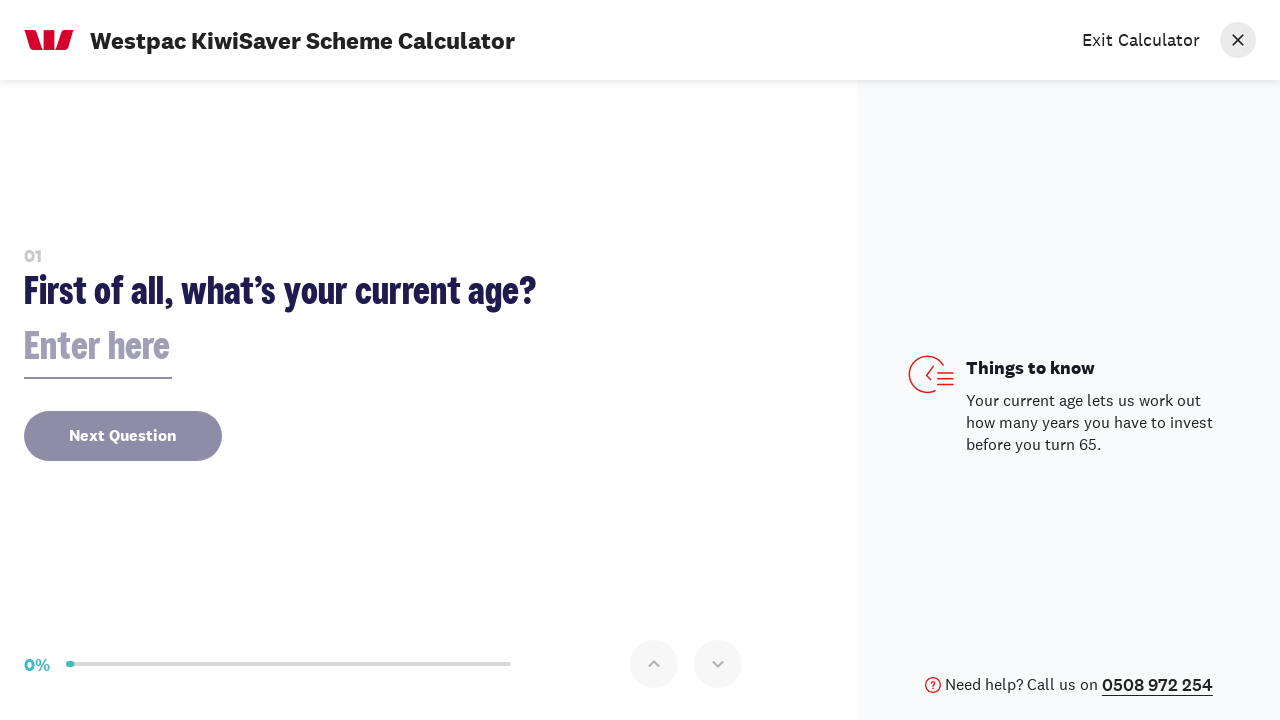